Tests that the Buttons page contains a Danger button

Starting URL: https://formy-project.herokuapp.com/

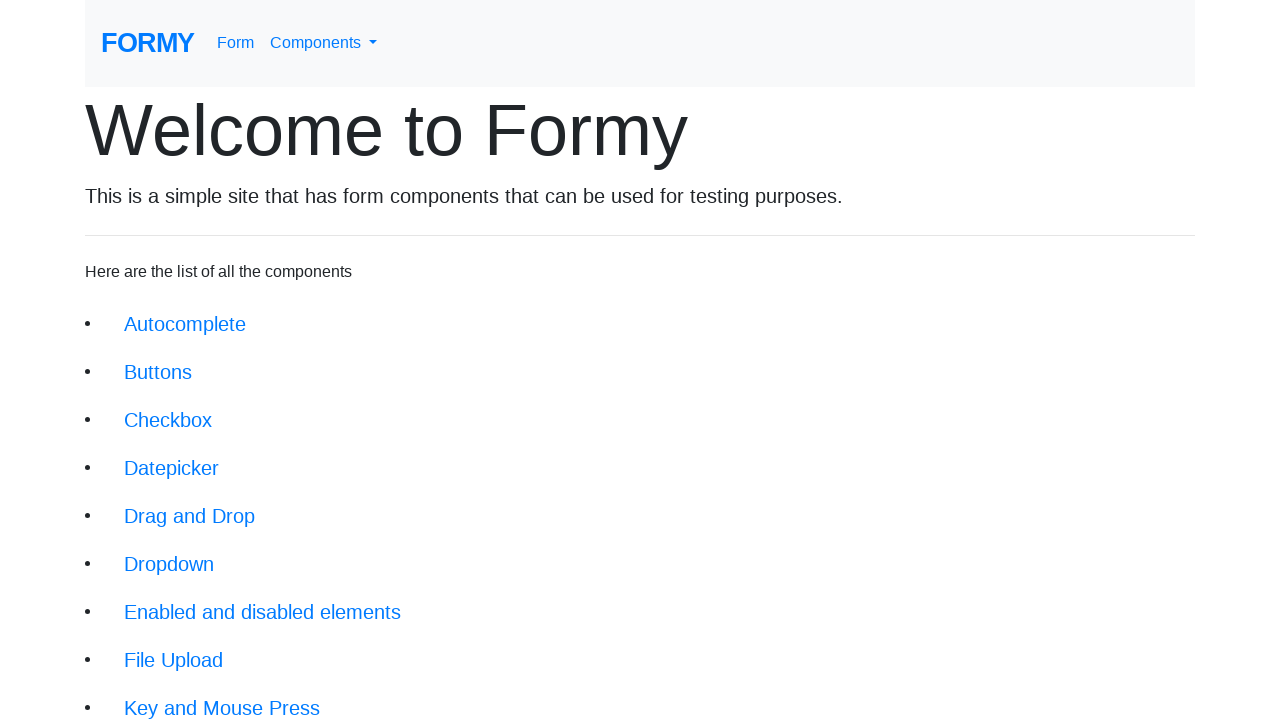

Clicked on Buttons link to navigate to Buttons page at (158, 372) on xpath=//li/a[@href='/buttons']
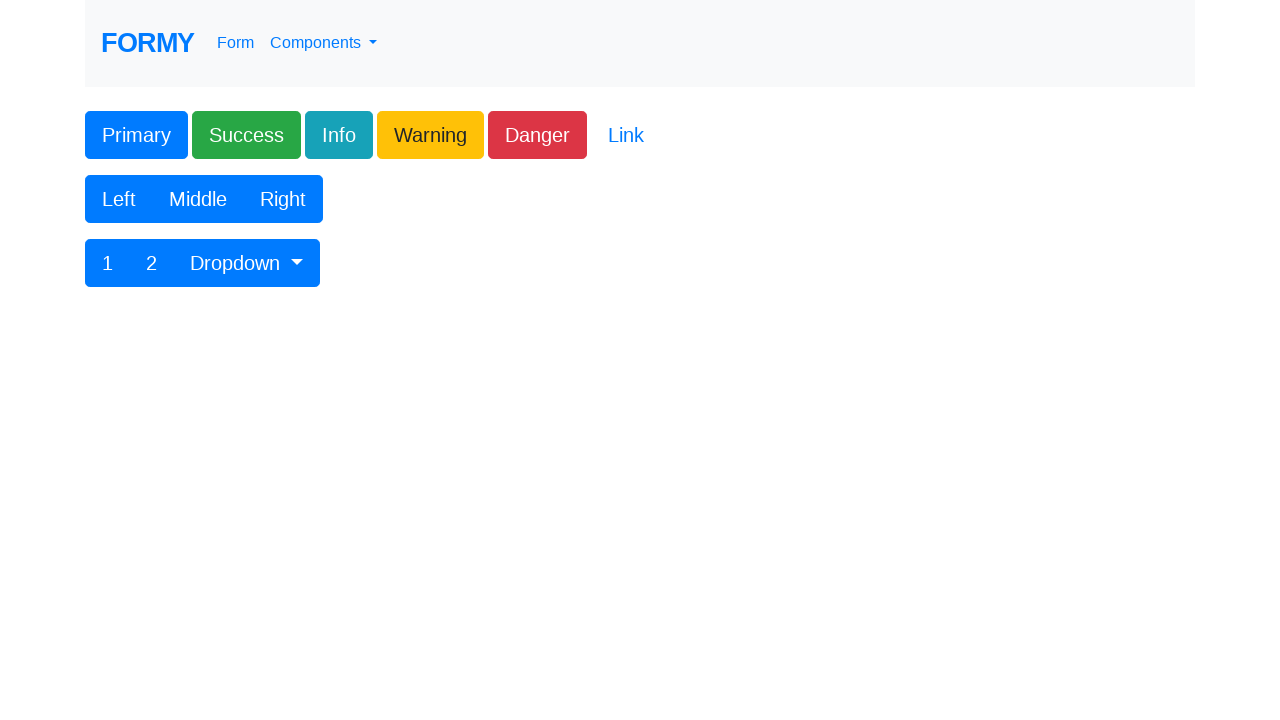

Danger button is visible on the Buttons page
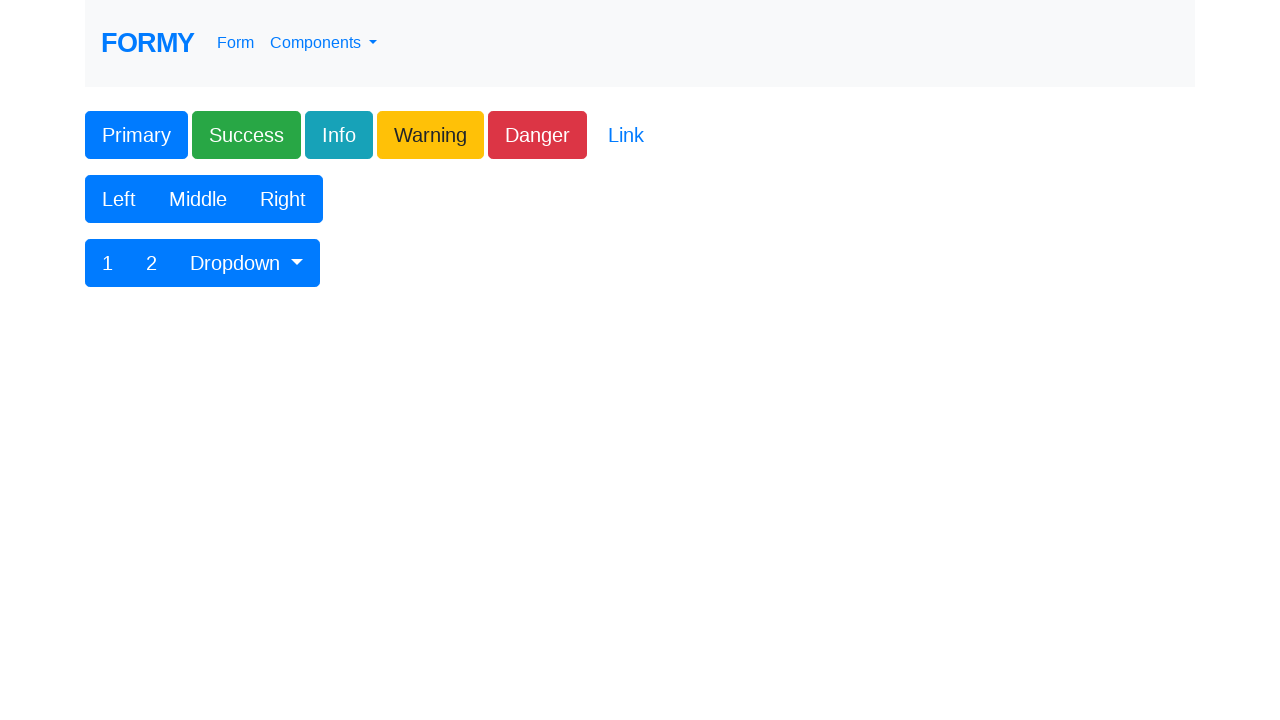

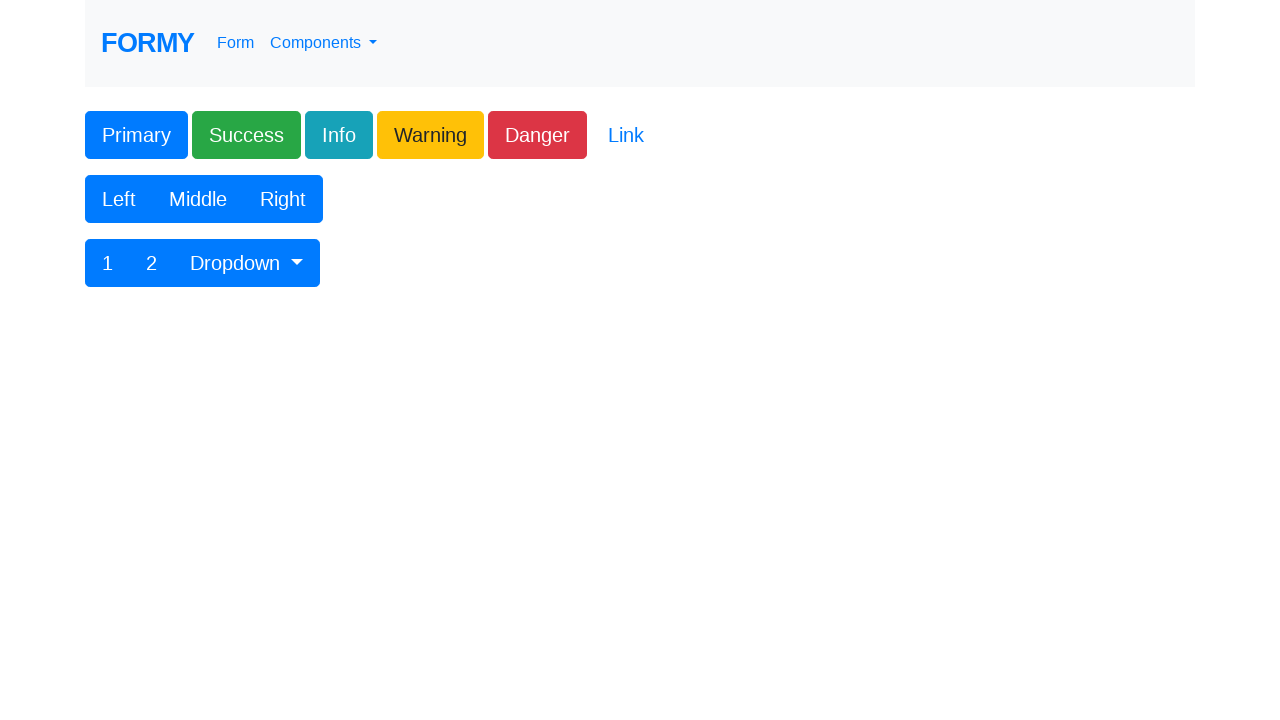